Tests that the currently applied filter link is highlighted with selected class

Starting URL: https://demo.playwright.dev/todomvc

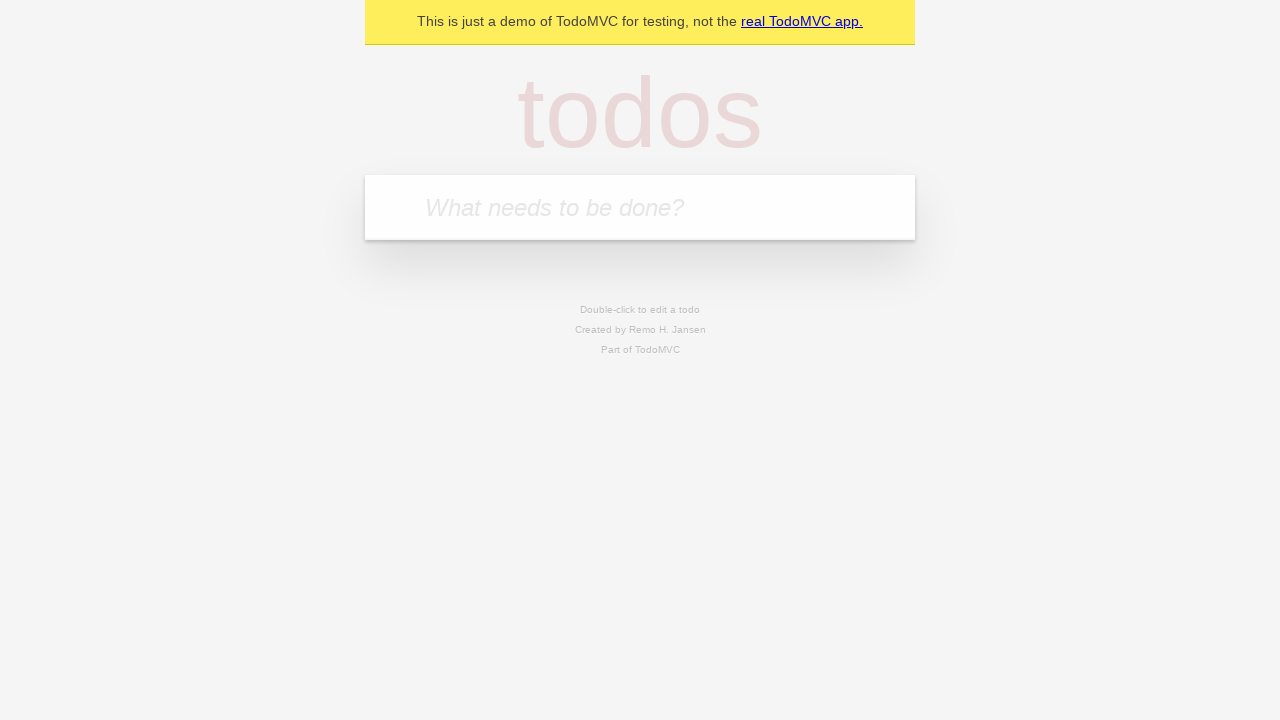

Located the 'What needs to be done?' input field
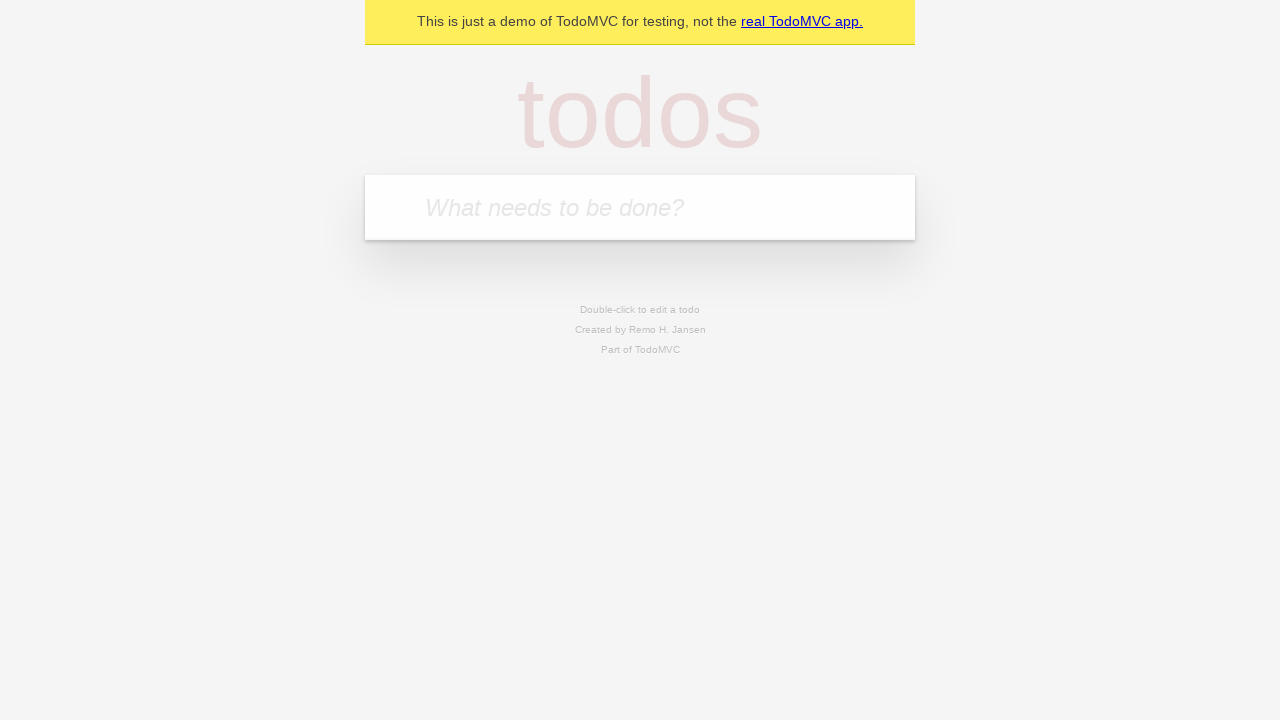

Filled todo input with 'buy some cheese' on internal:attr=[placeholder="What needs to be done?"i]
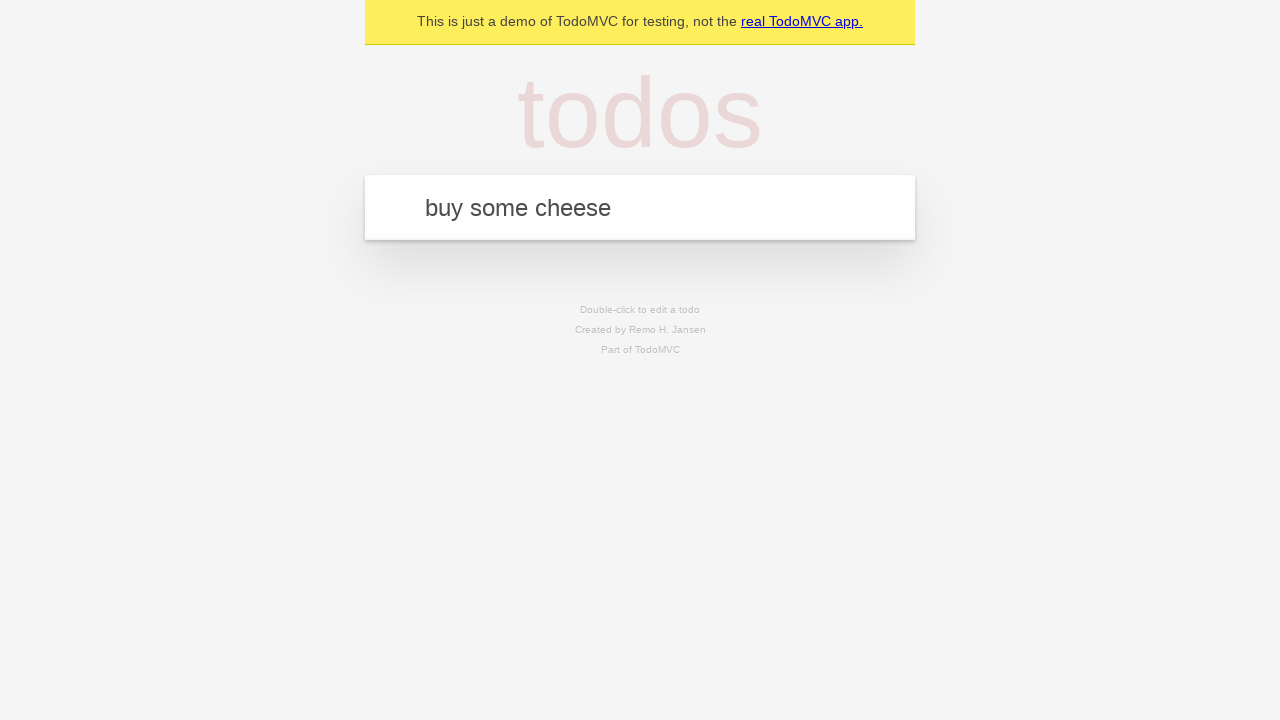

Pressed Enter to create todo 'buy some cheese' on internal:attr=[placeholder="What needs to be done?"i]
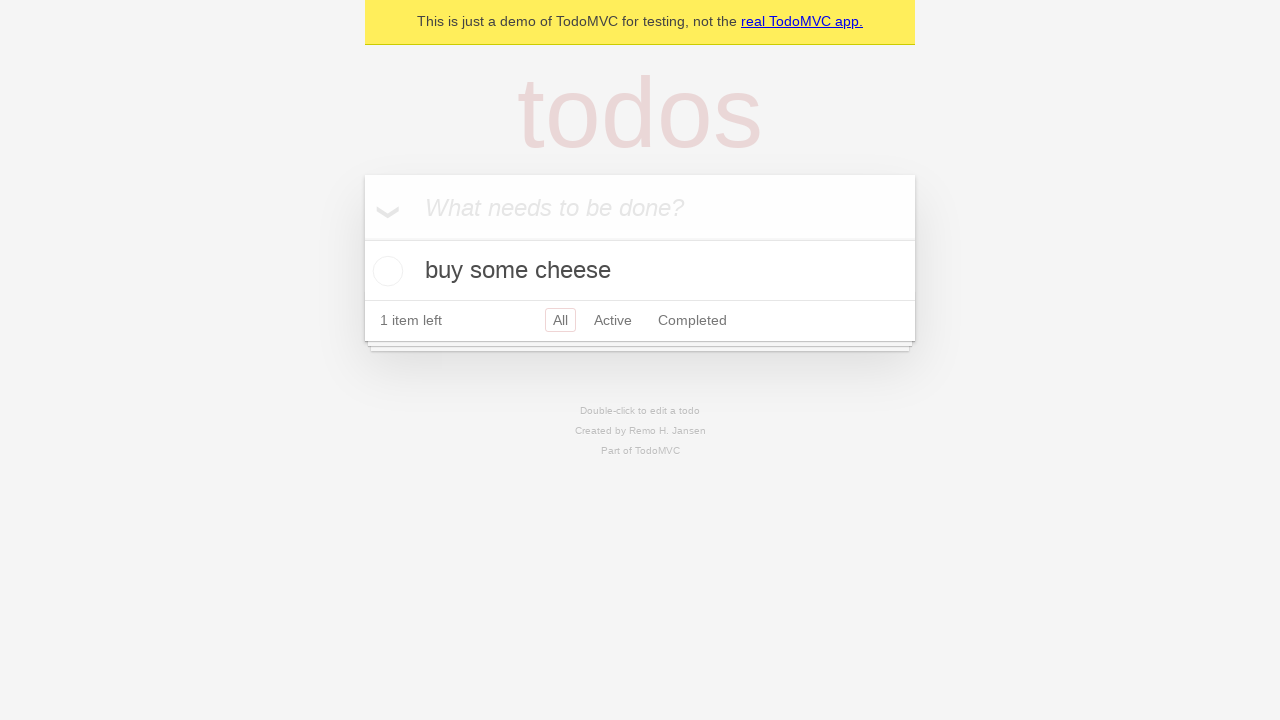

Filled todo input with 'feed the cat' on internal:attr=[placeholder="What needs to be done?"i]
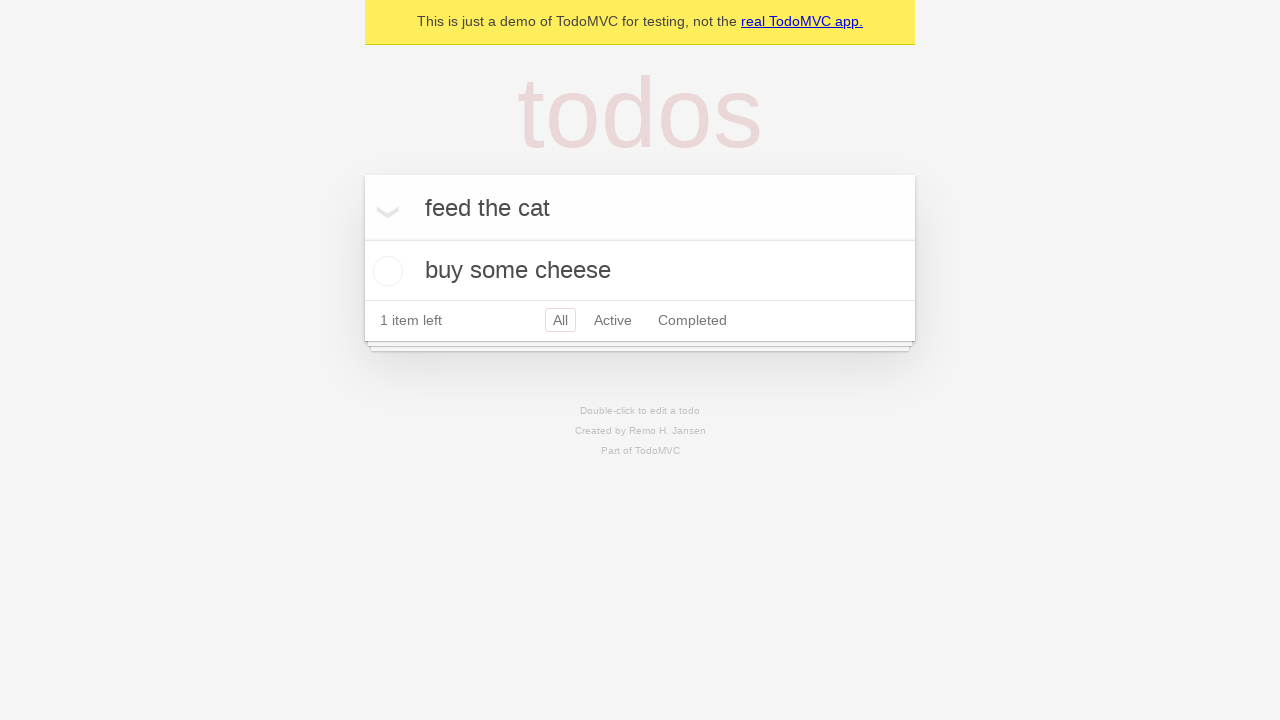

Pressed Enter to create todo 'feed the cat' on internal:attr=[placeholder="What needs to be done?"i]
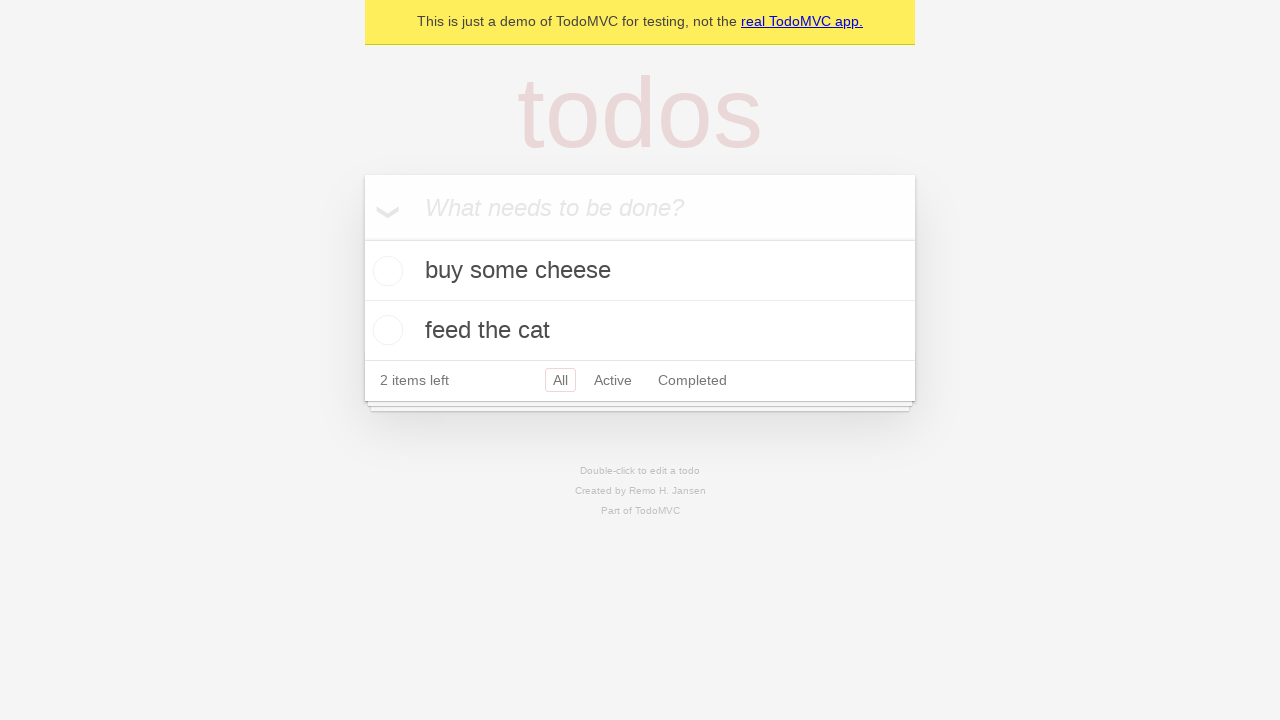

Filled todo input with 'book a doctors appointment' on internal:attr=[placeholder="What needs to be done?"i]
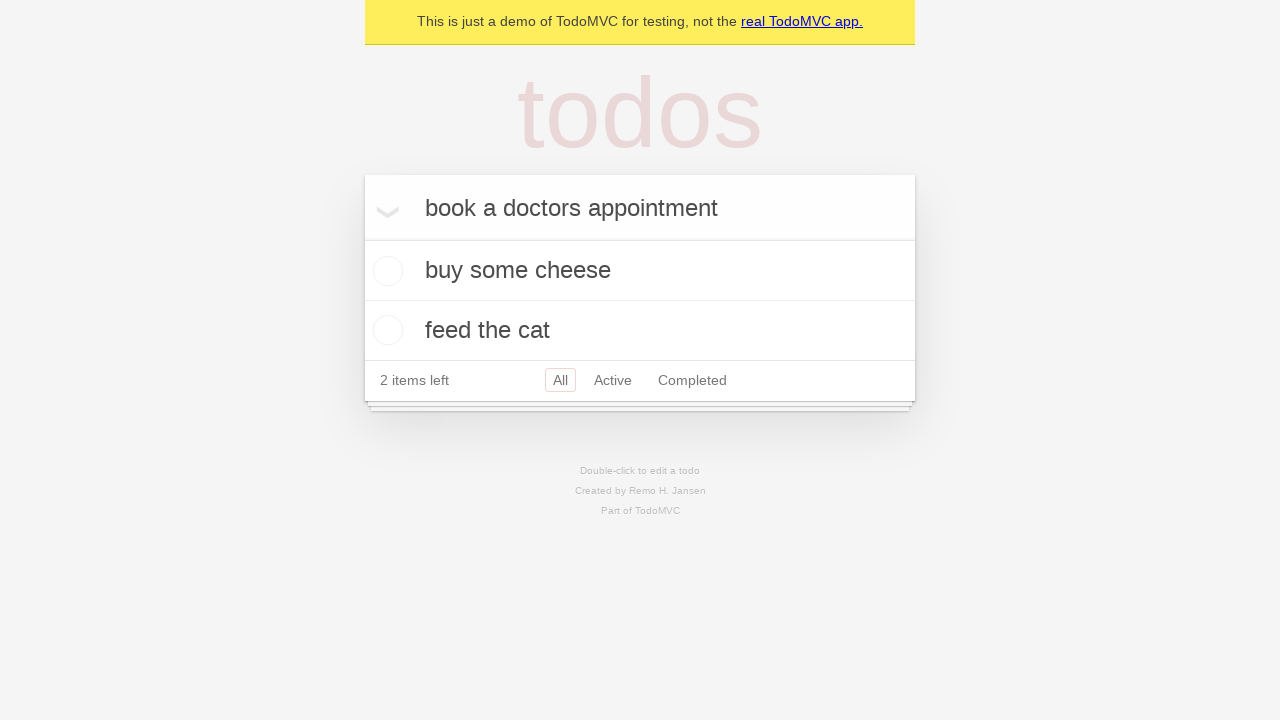

Pressed Enter to create todo 'book a doctors appointment' on internal:attr=[placeholder="What needs to be done?"i]
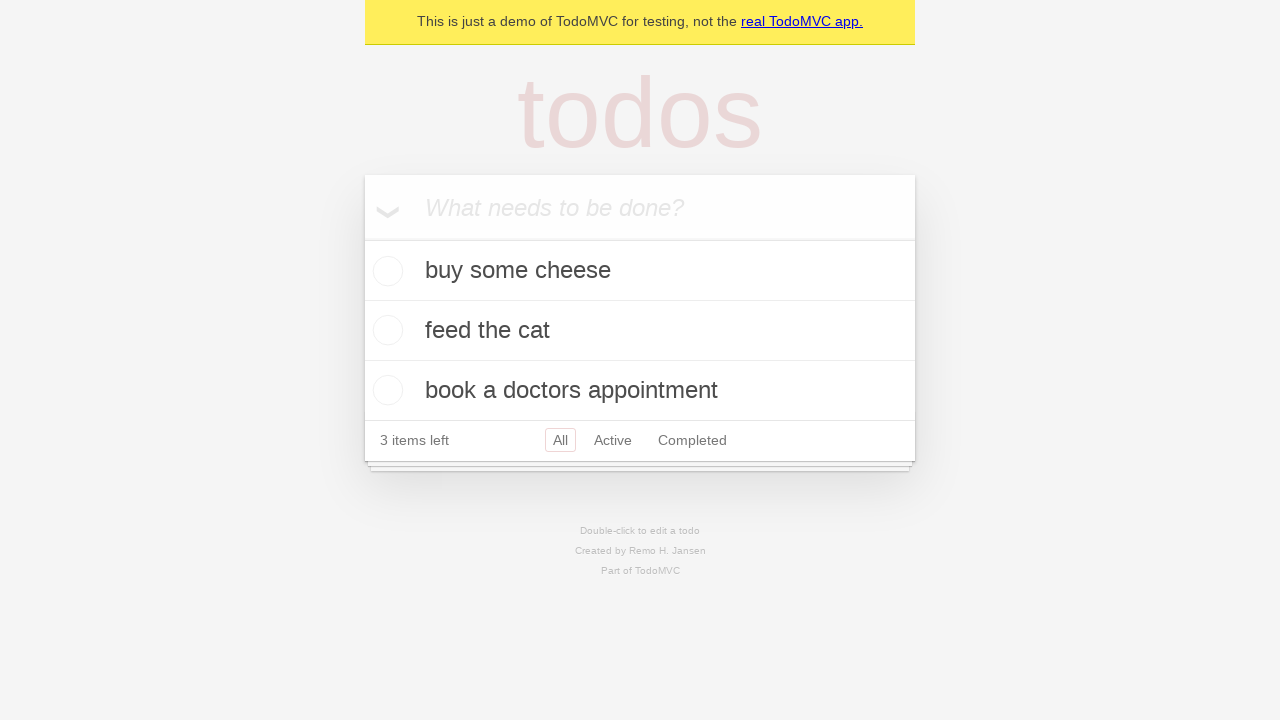

Waited for all 3 todos to be created
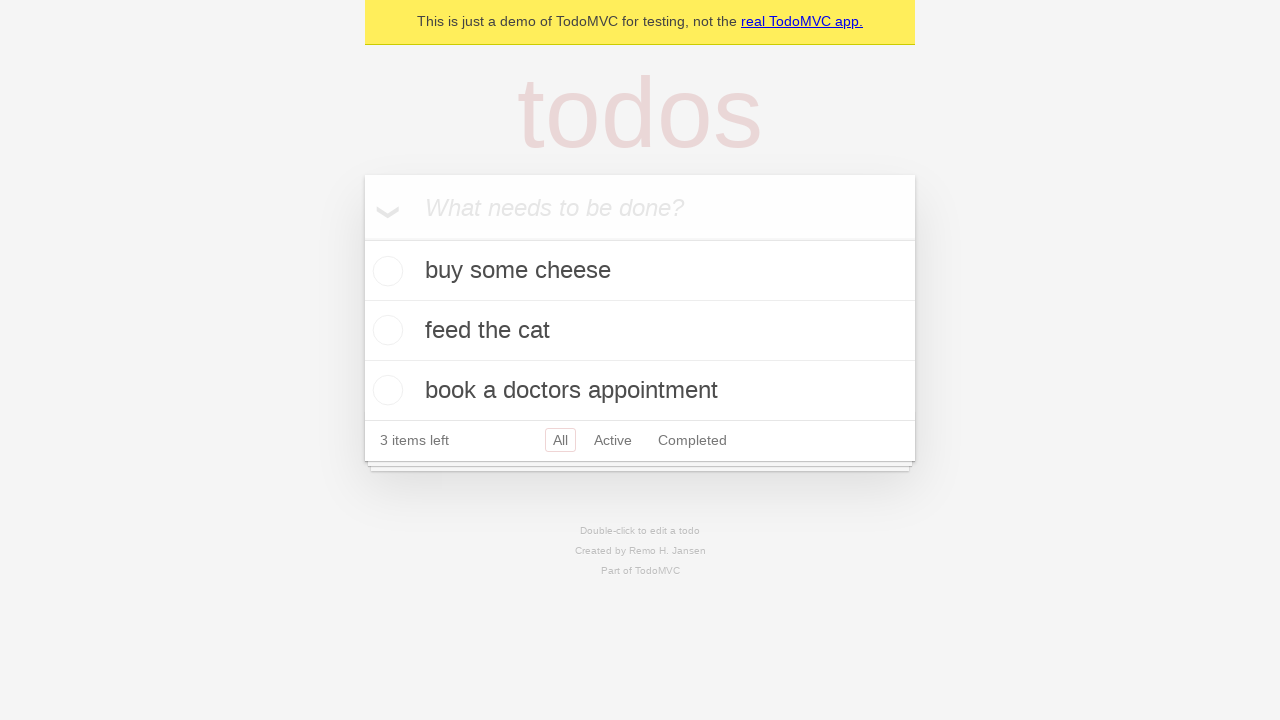

Located the 'Active' filter link
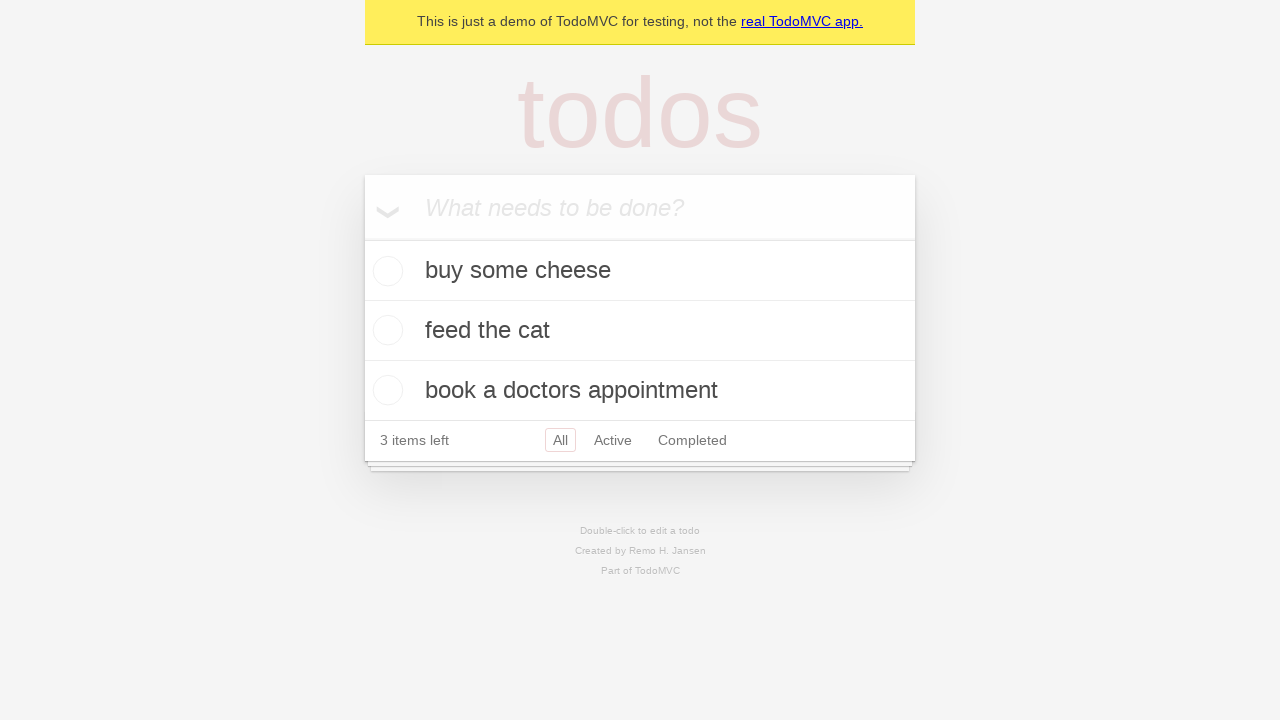

Located the 'Completed' filter link
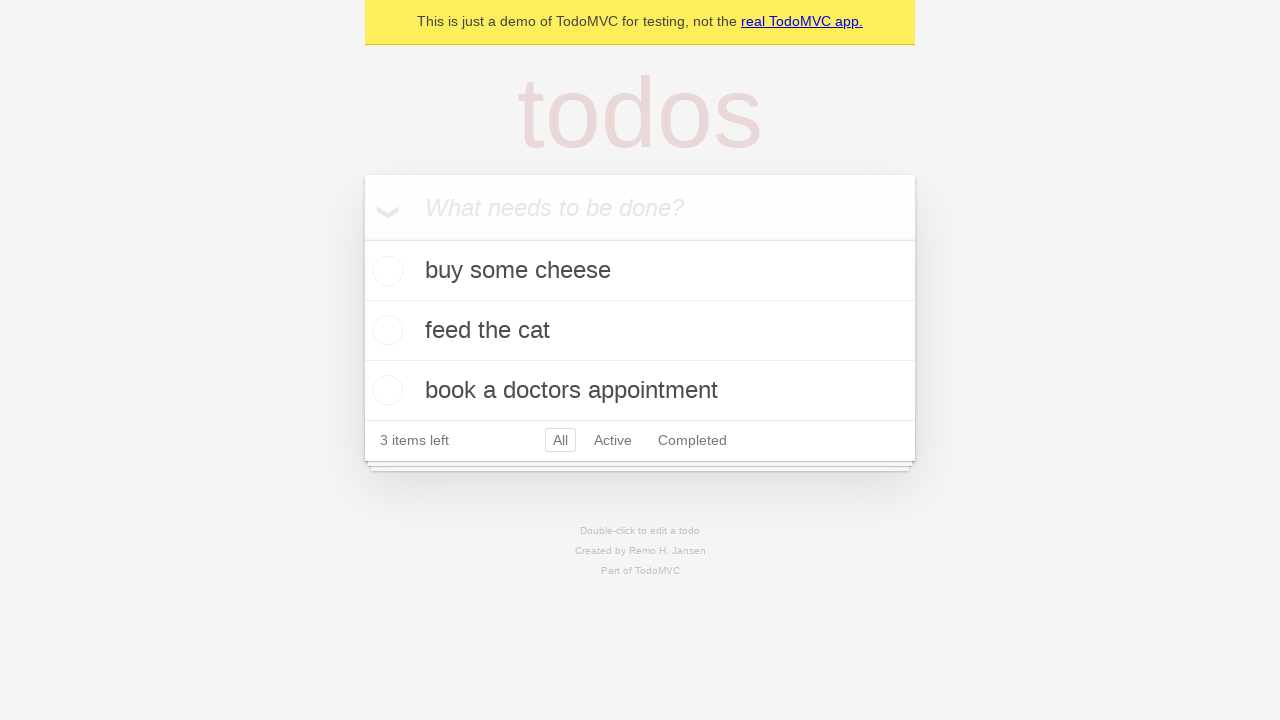

Clicked the 'Active' filter link at (613, 440) on internal:role=link[name="Active"i]
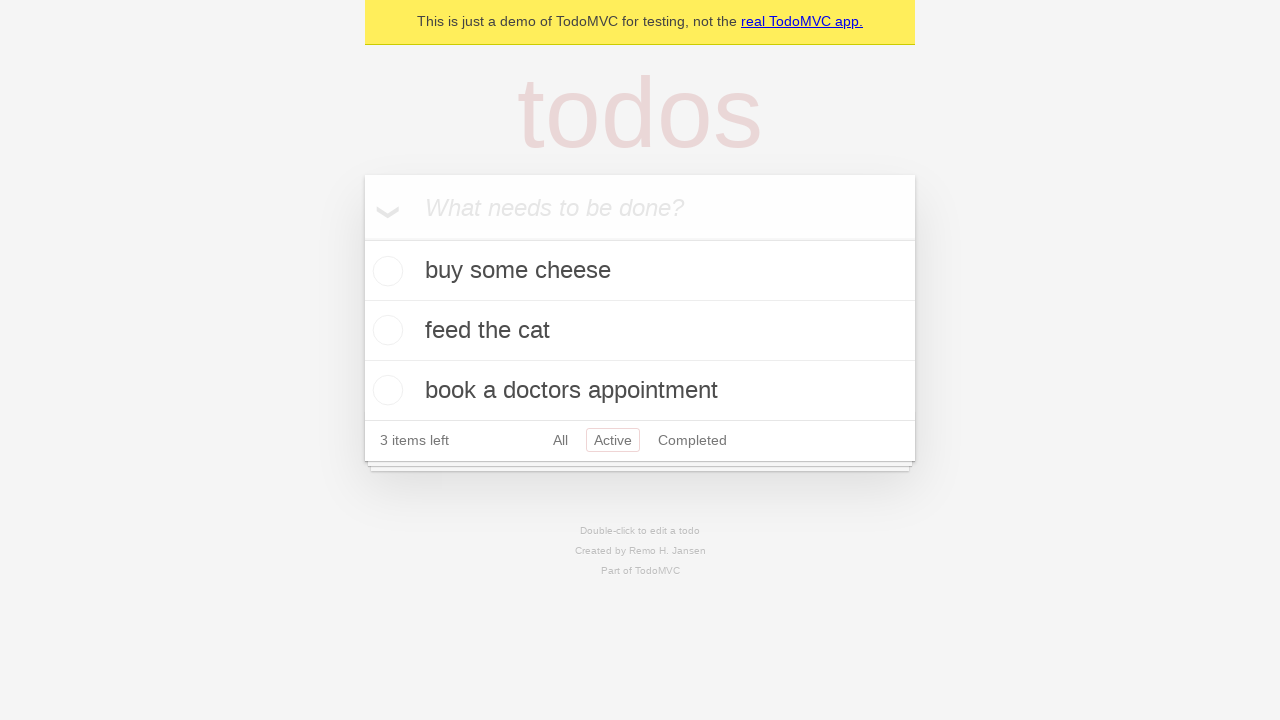

Clicked the 'Completed' filter link to verify it highlights as the currently applied filter at (692, 440) on internal:role=link[name="Completed"i]
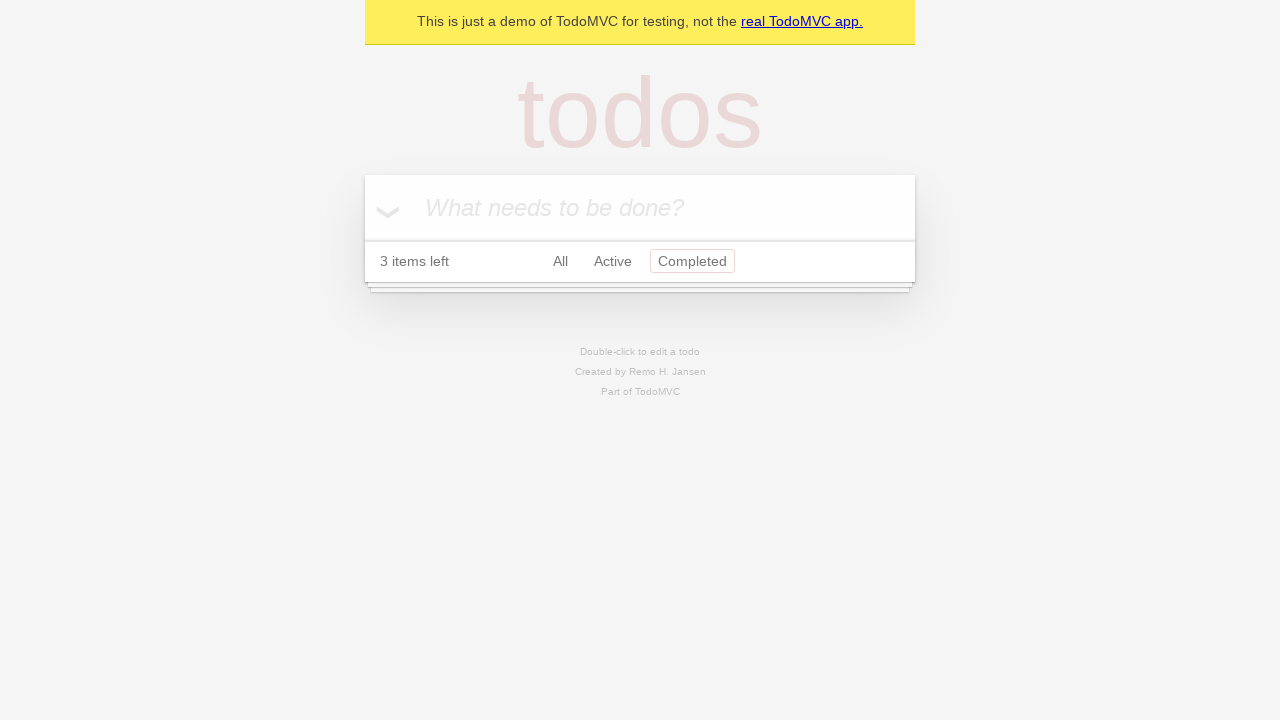

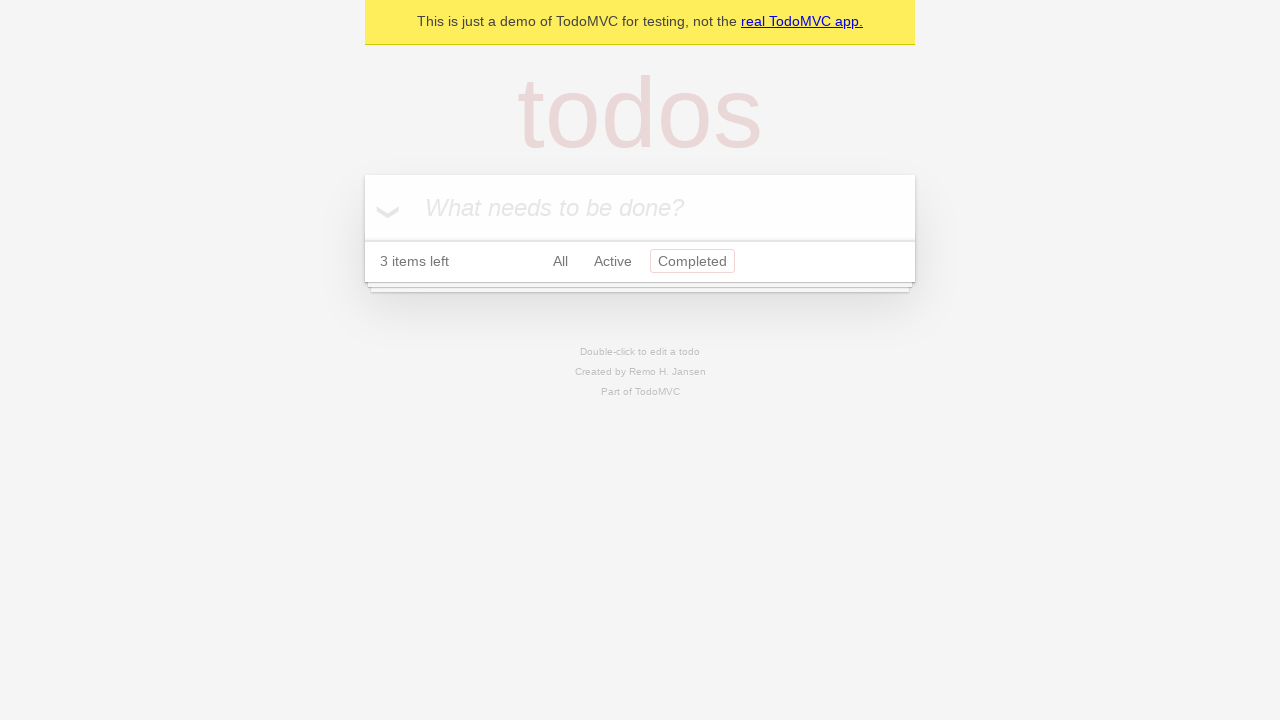